Tests drag and drop functionality by dragging an element from source to target on the jQuery UI droppable demo page and verifying the drop was successful.

Starting URL: http://jqueryui.com/resources/demos/droppable/default.html

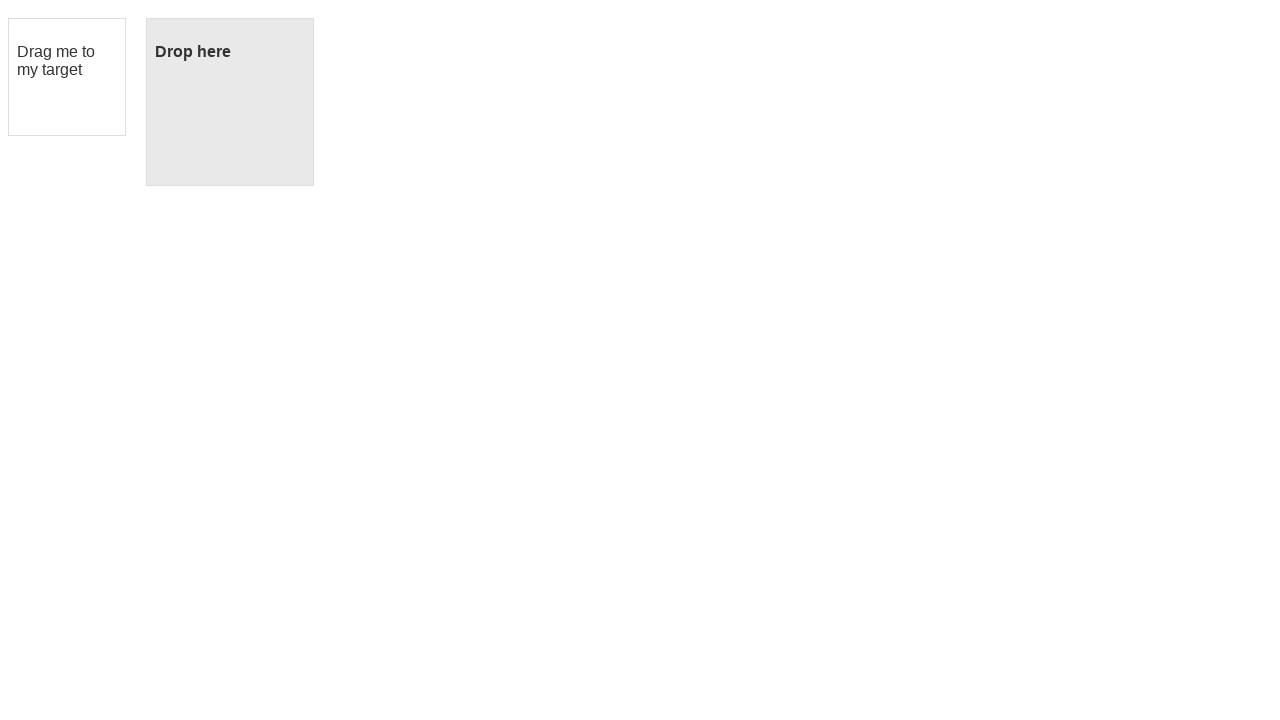

Waited for draggable element to be present
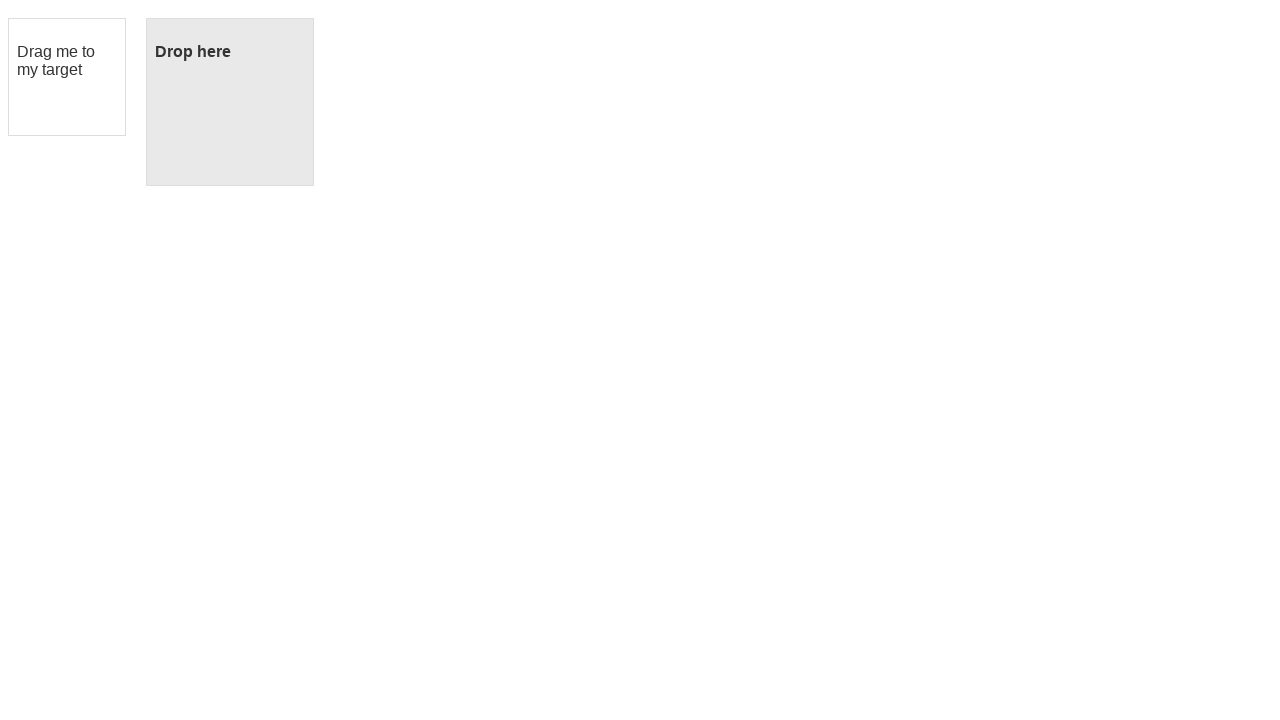

Dragged element from source to target at (230, 102)
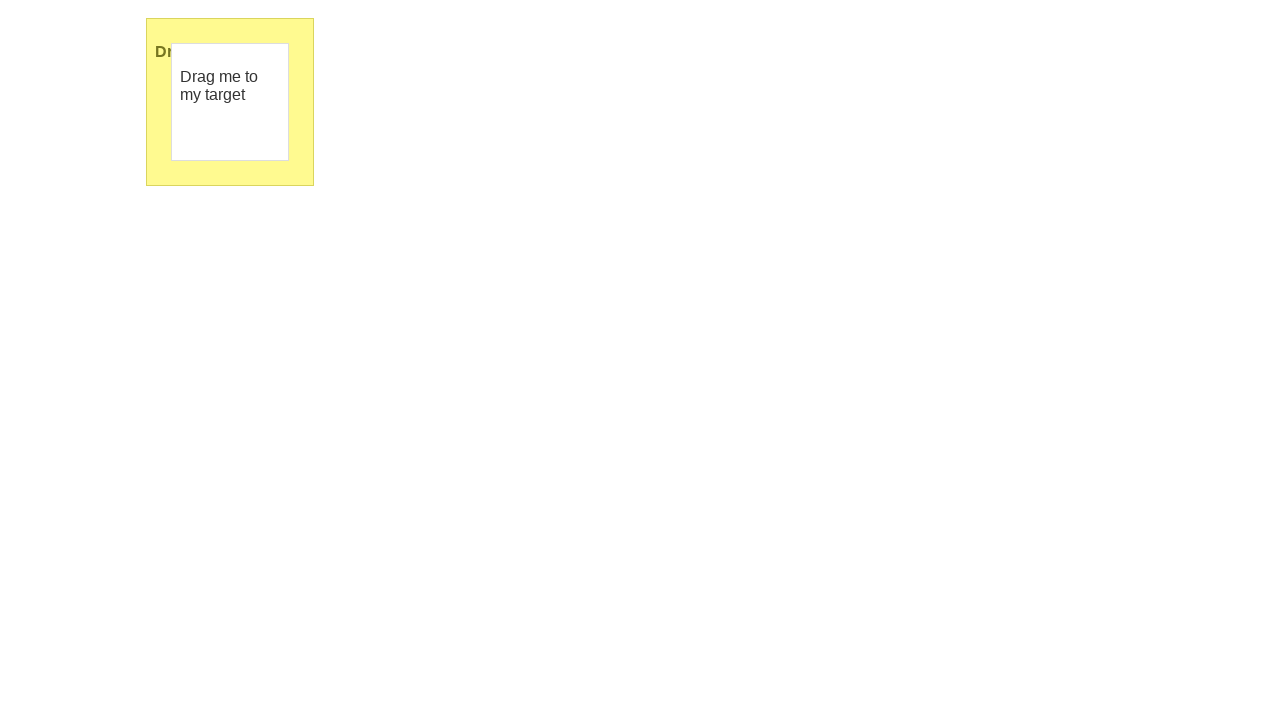

Verified drop was successful - target element now contains 'Dropped' text
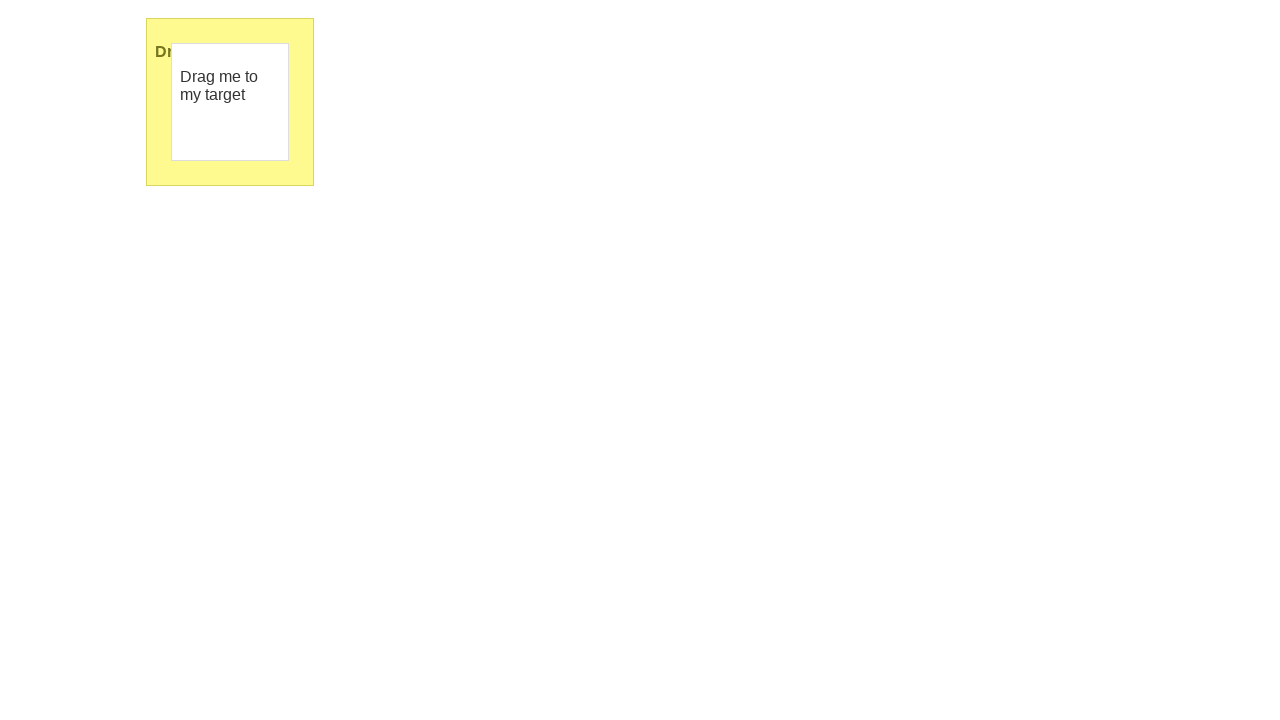

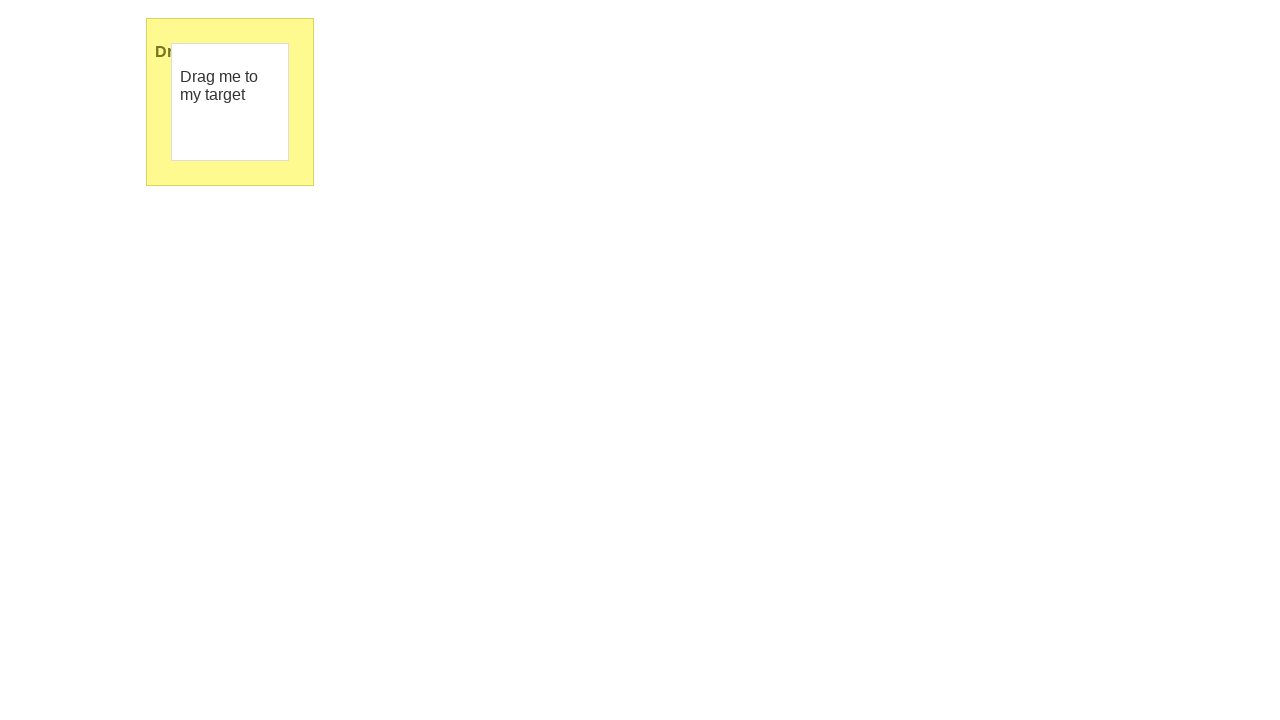